Tests hover functionality by navigating to the Hovers page and hovering over each of the three images to reveal hidden text.

Starting URL: https://the-internet.herokuapp.com/

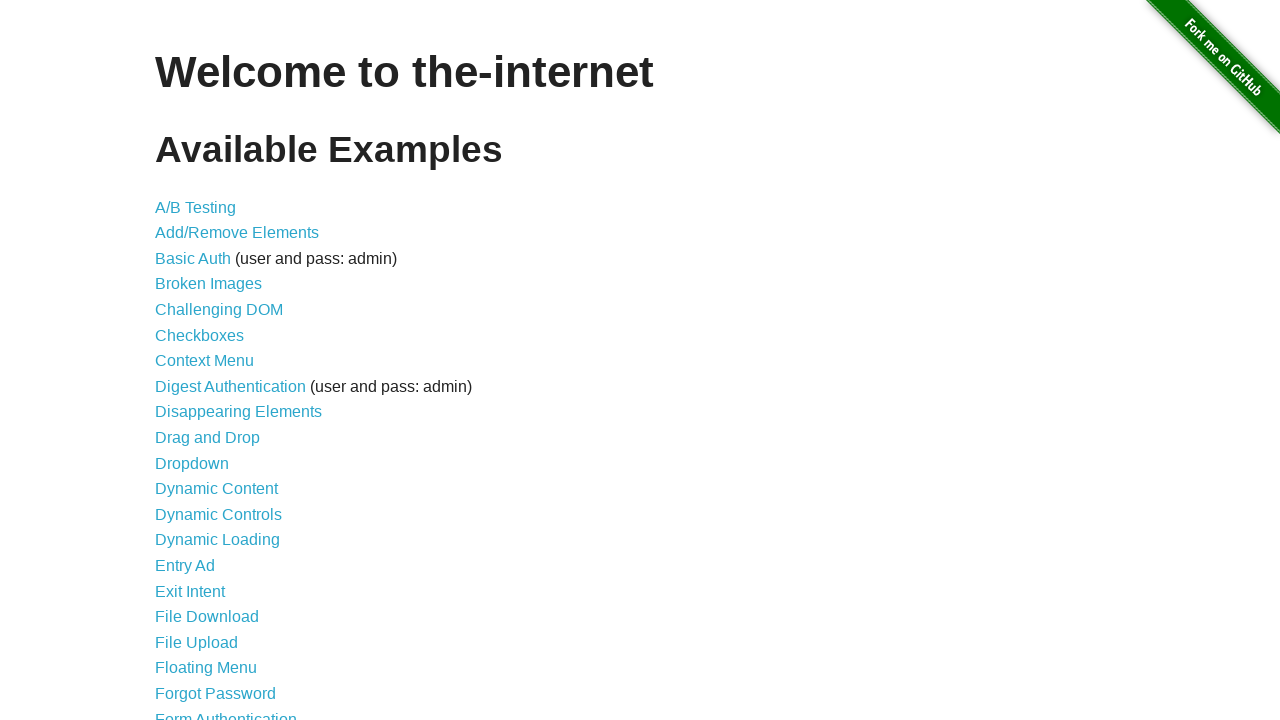

Clicked on Hovers link at (180, 360) on xpath=//a[@href='/hovers']
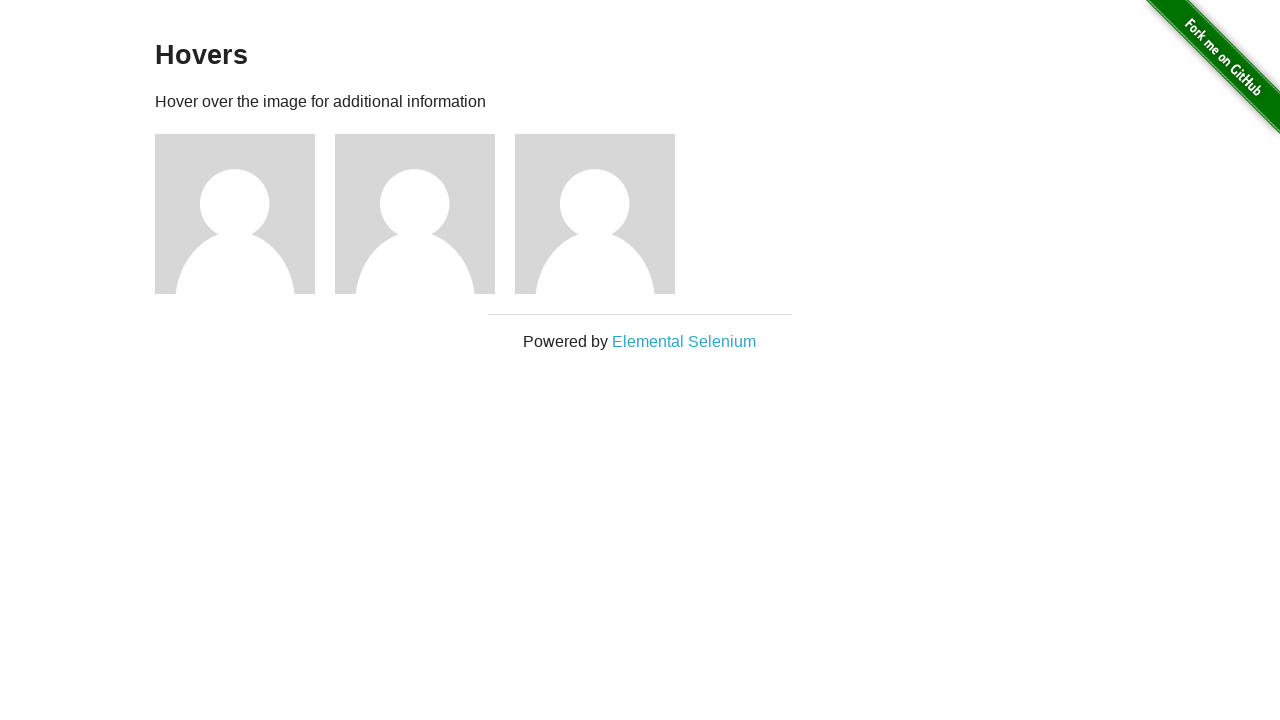

Hovers page loaded and URL verified
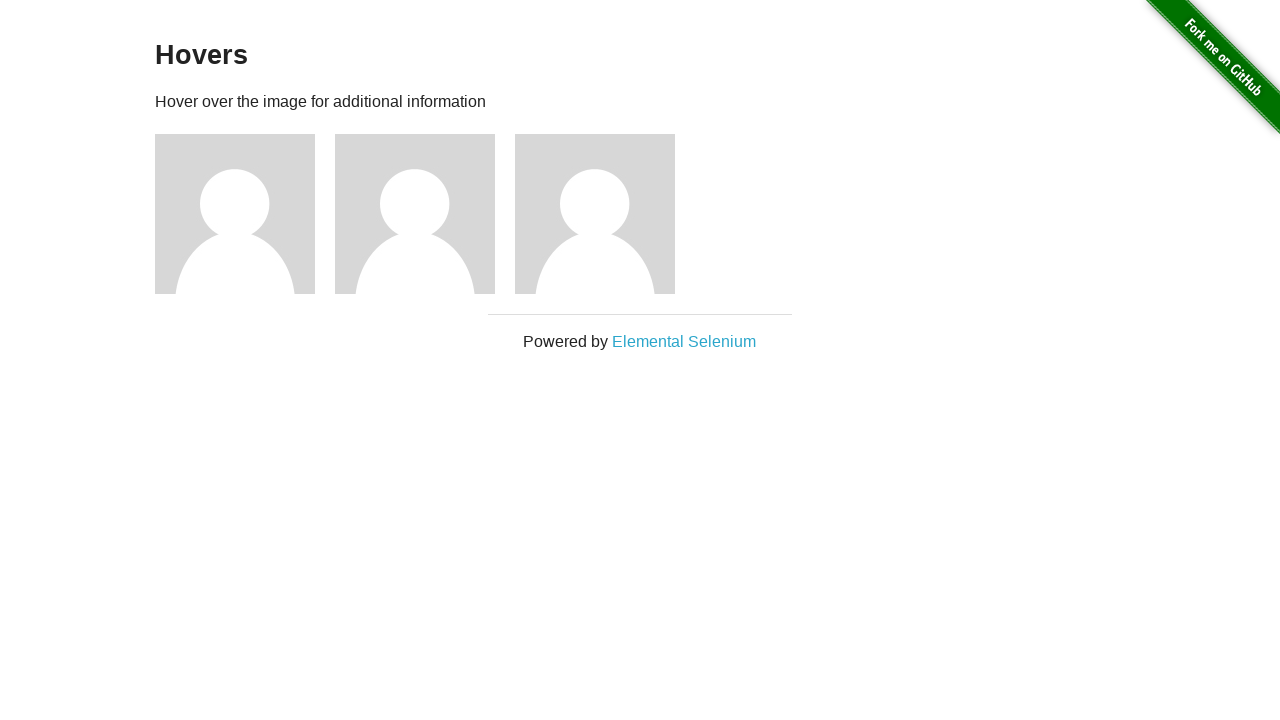

Hovered over first image to reveal hidden text at (245, 214) on xpath=//div[@class='figure'][1]
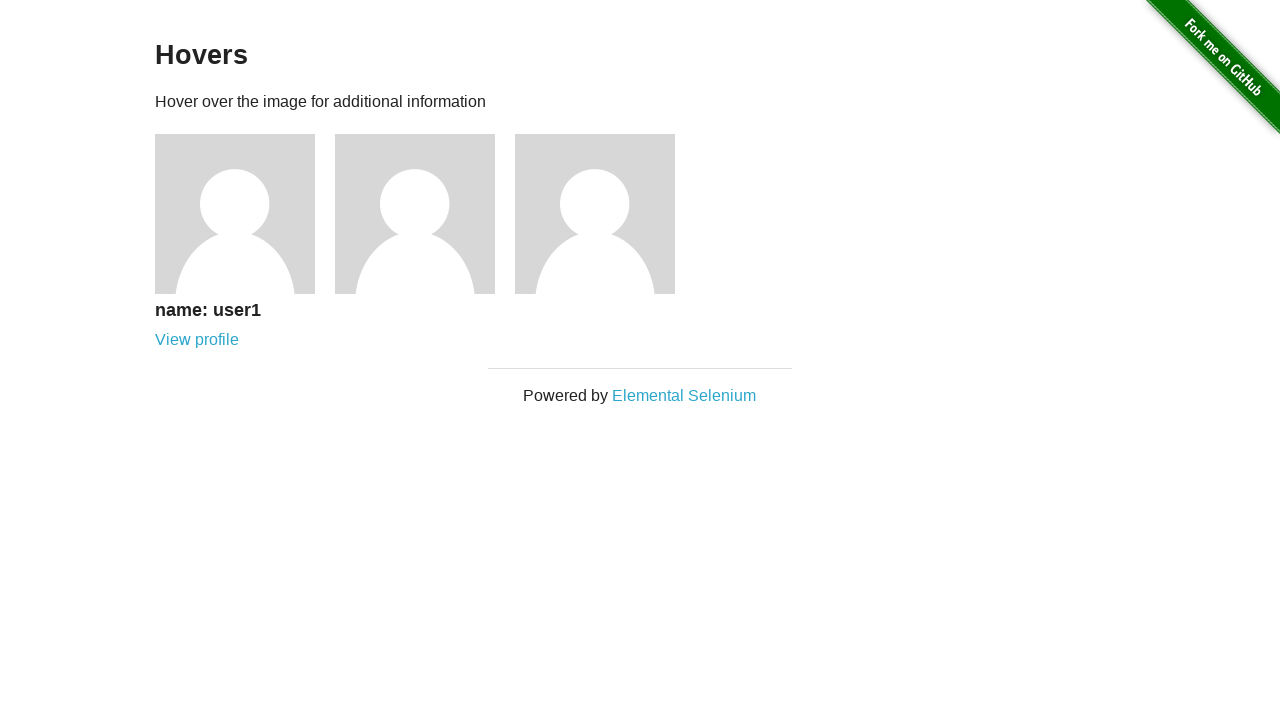

Hovered over second image to reveal hidden text at (425, 214) on xpath=//div[@class='figure'][2]
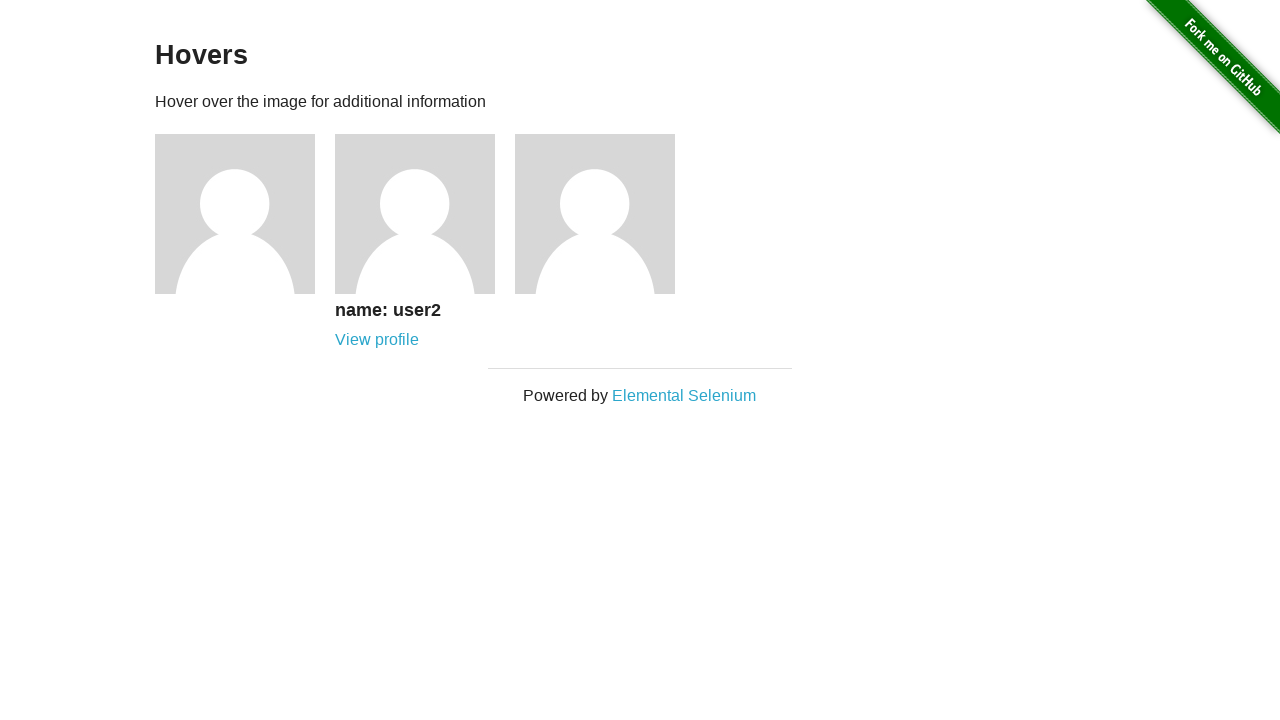

Hovered over third image to reveal hidden text at (605, 214) on xpath=//div[@class='figure'][3]
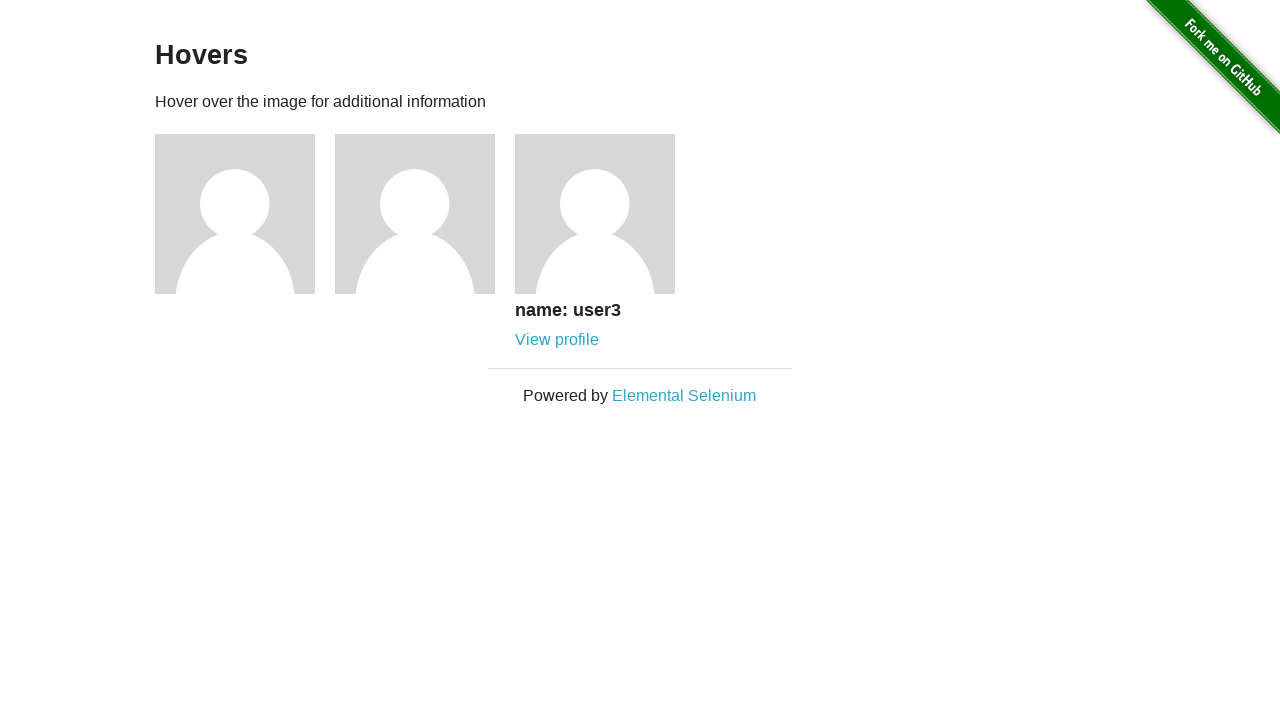

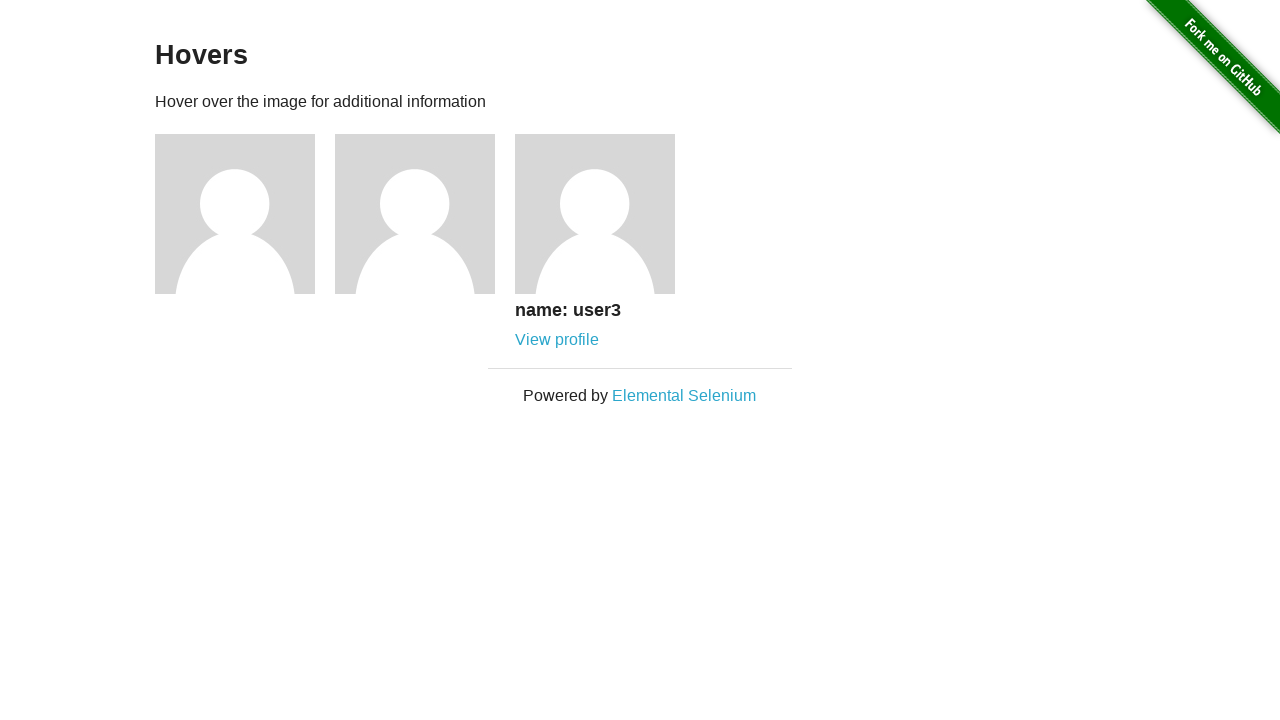